Tests window handling functionality by clicking a button that opens multiple windows and verifying that new windows are opened

Starting URL: https://www.leafground.com/window.xhtml

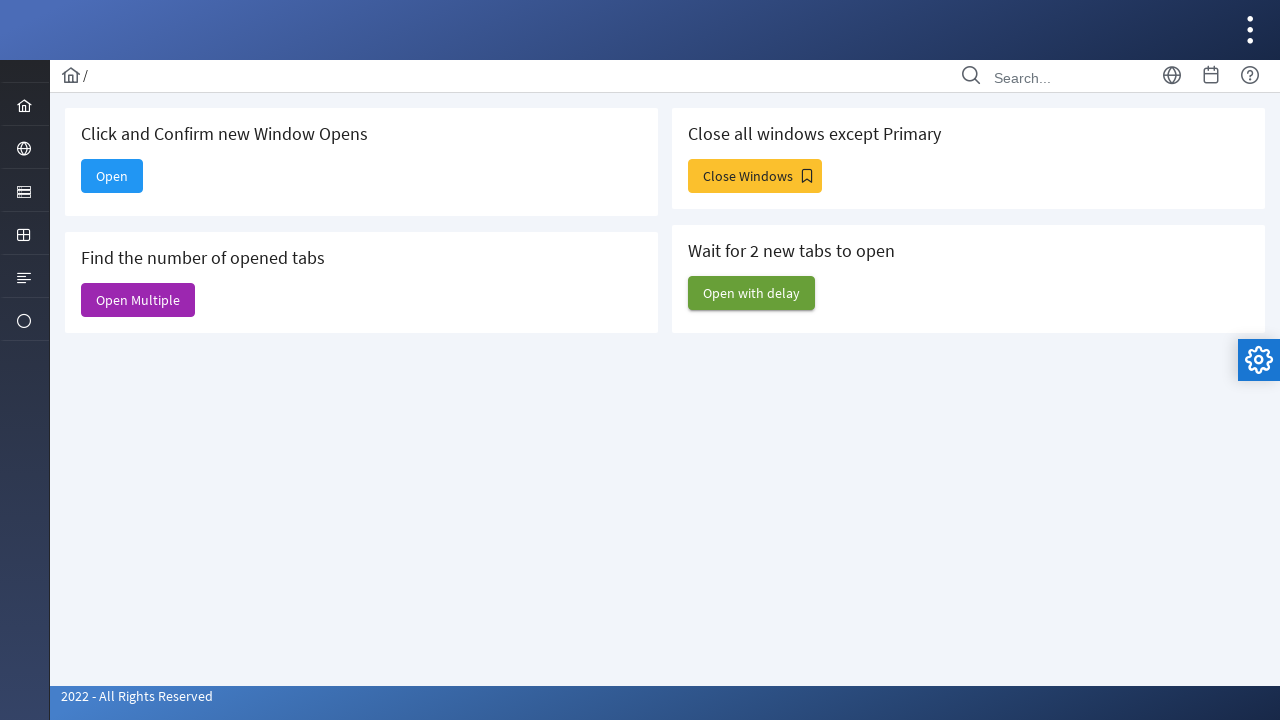

Clicked 'Open Multiple' button to open multiple windows at (138, 300) on xpath=//span[text()='Open Multiple']
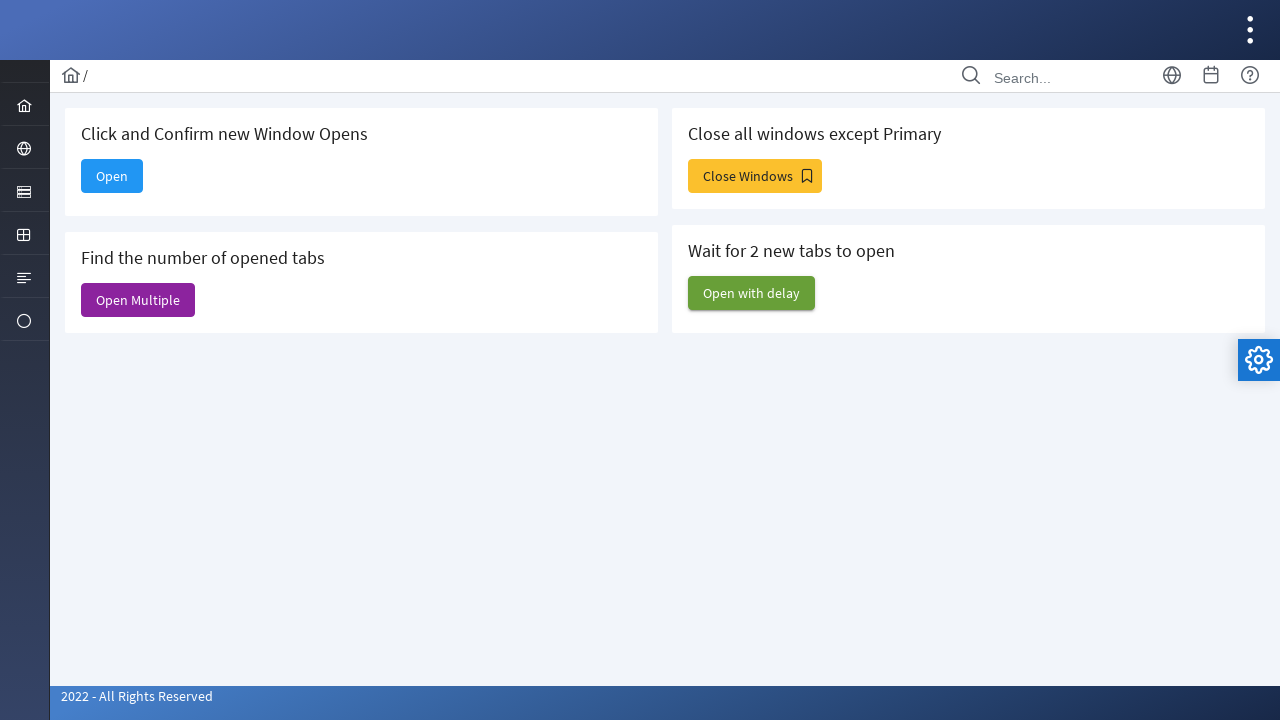

Waited 1000ms for new windows to open
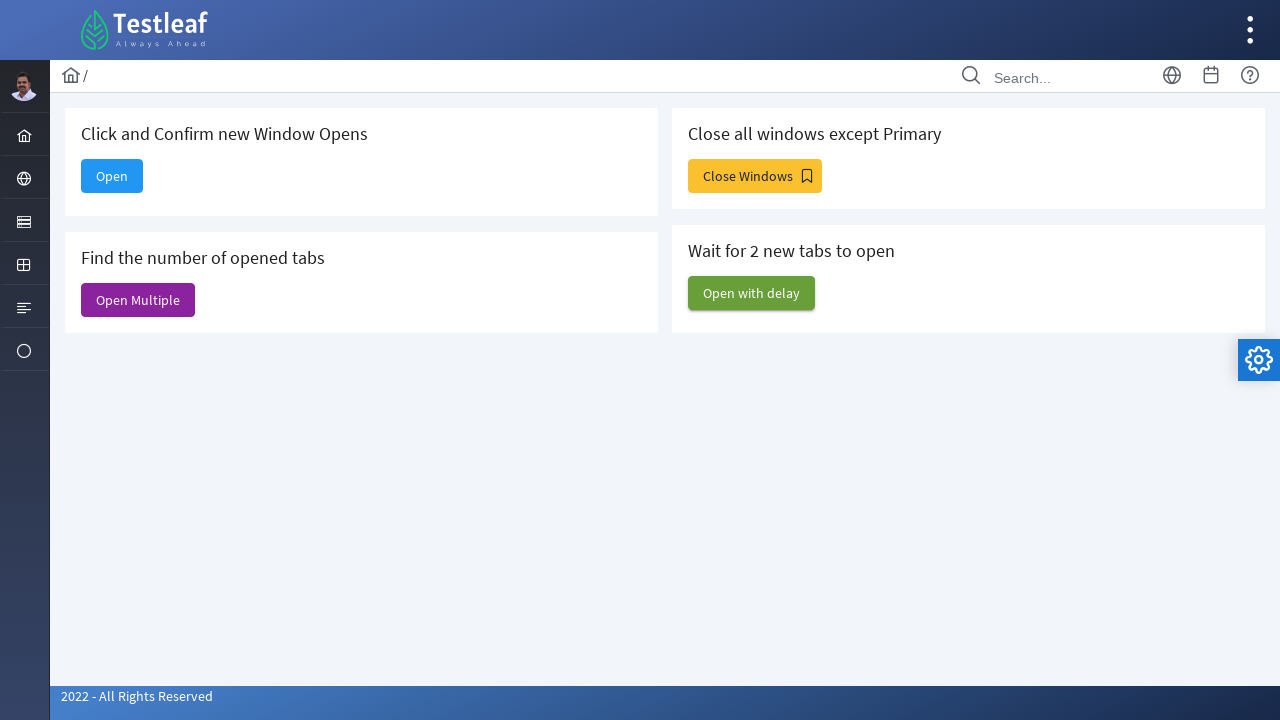

Retrieved all pages from context
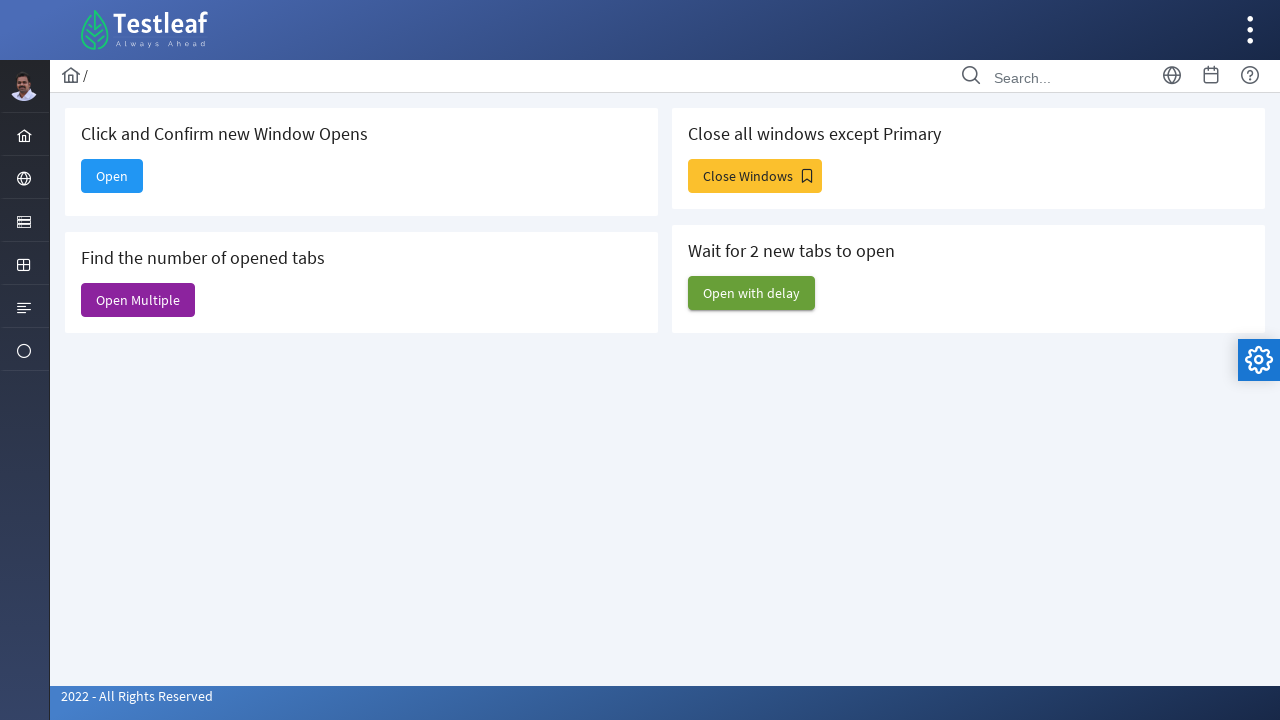

Verified multiple windows exist - 6 windows opened
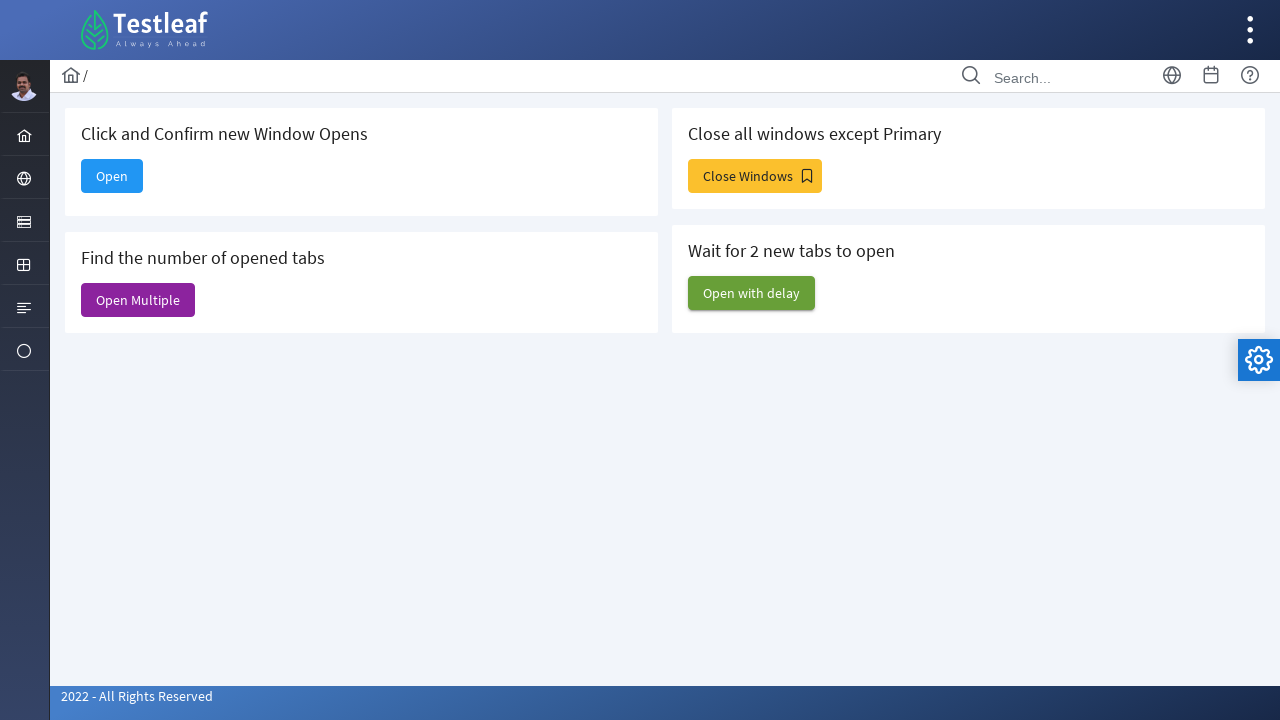

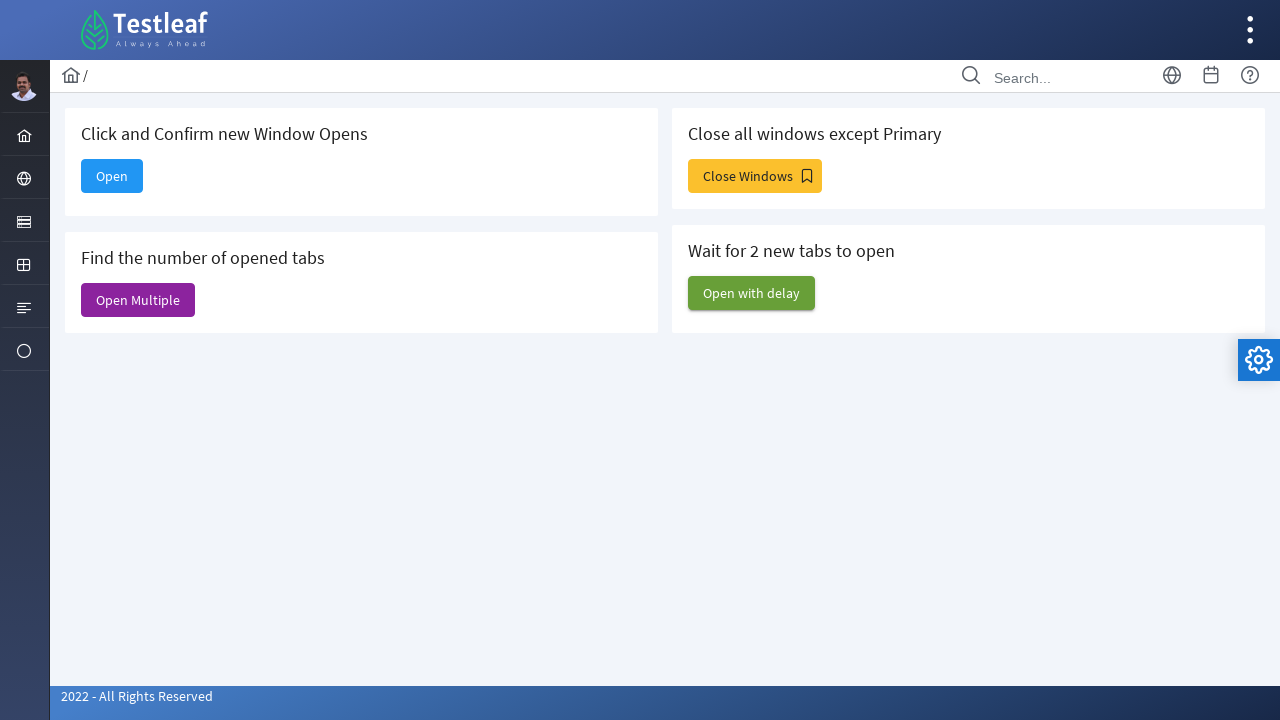